Tests AJAX functionality by clicking a button that triggers an asynchronous request and waiting for the success content to appear

Starting URL: http://uitestingplayground.com/ajax

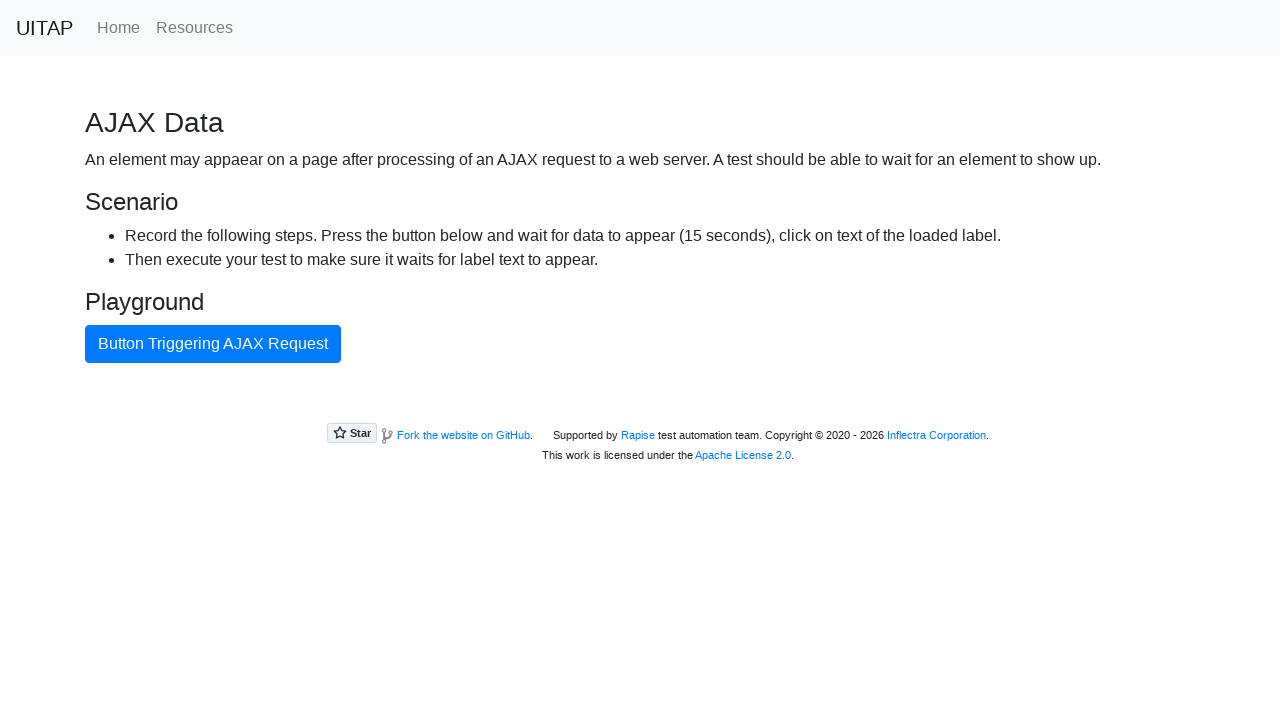

Clicked the blue AJAX button to trigger asynchronous request at (213, 344) on #ajaxButton
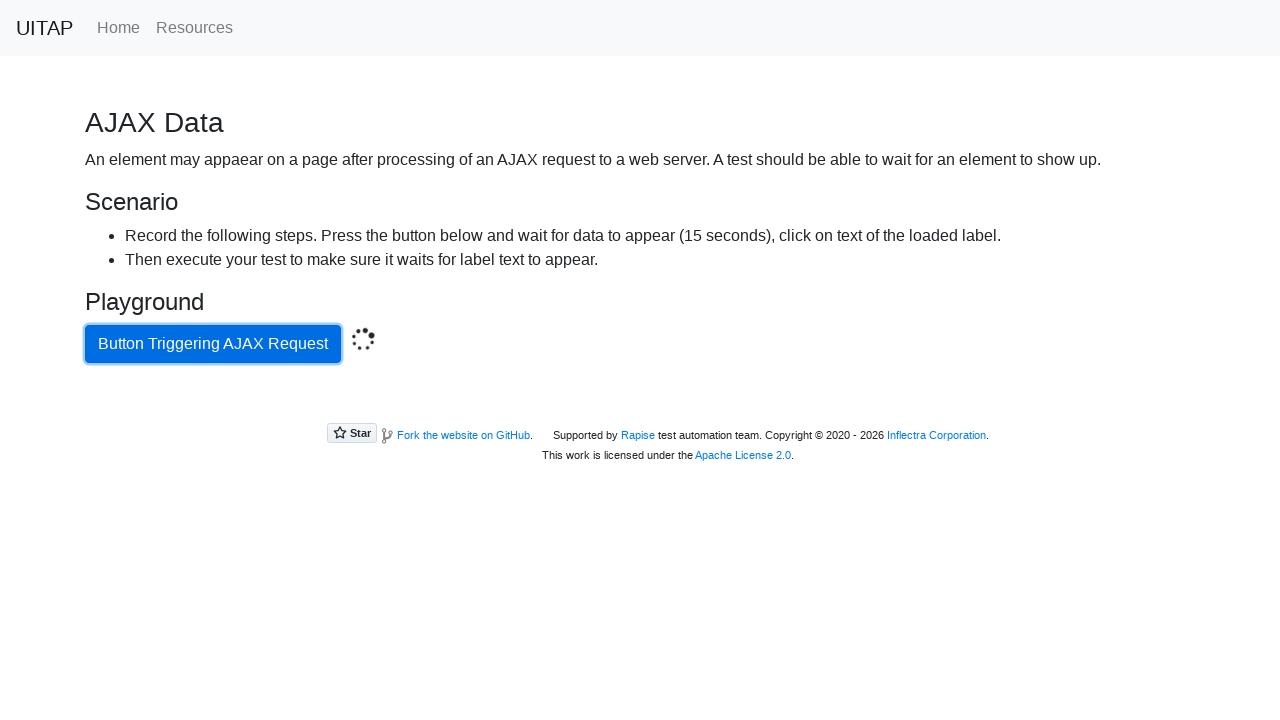

Success message appeared after AJAX request completed
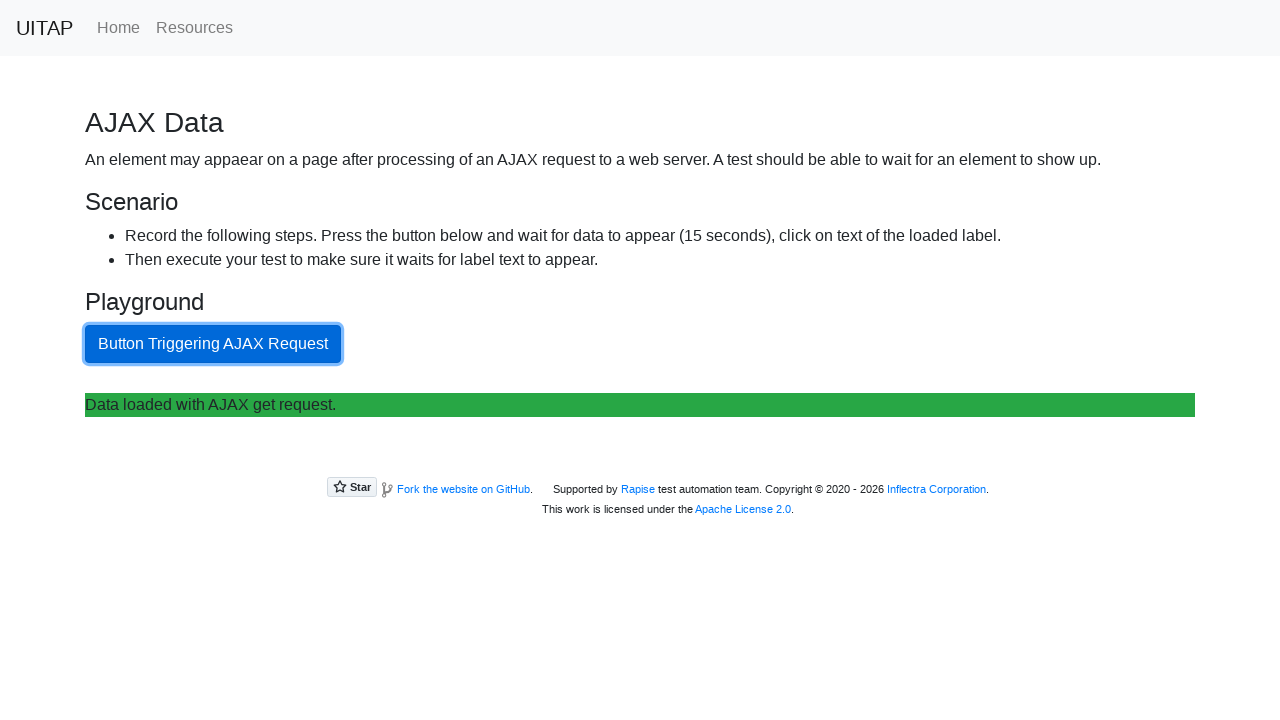

Retrieved success message content text
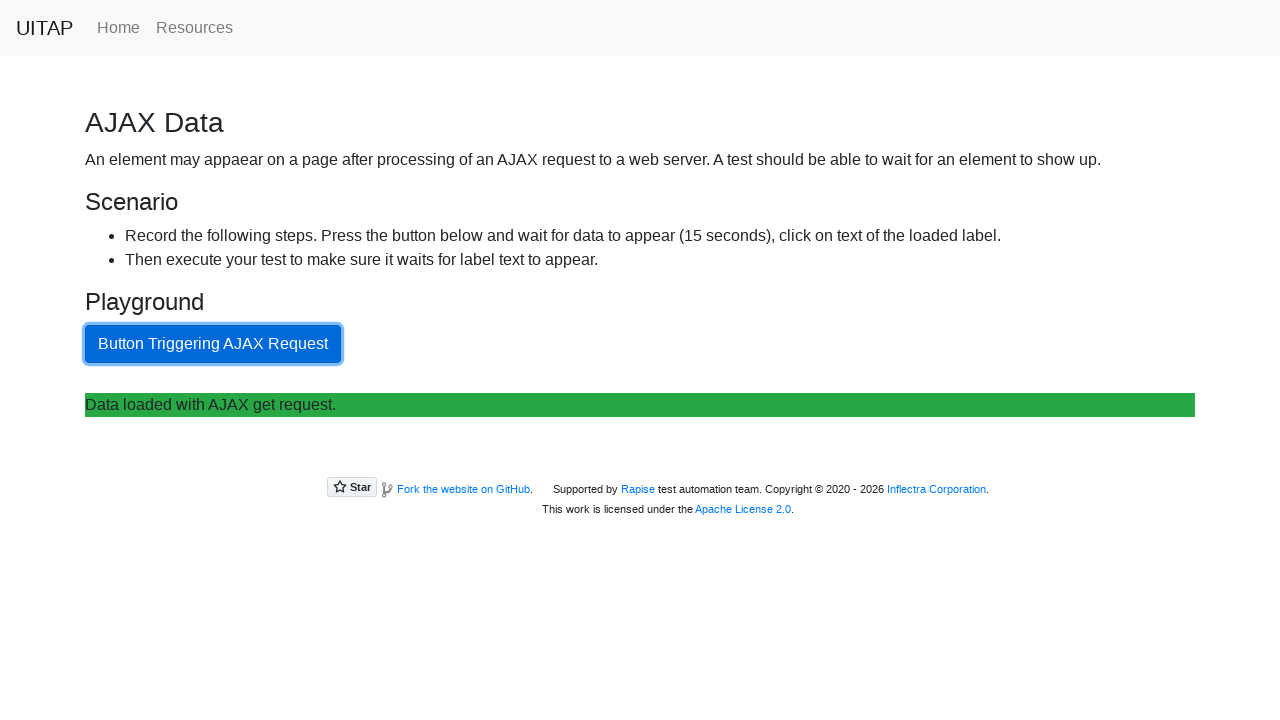

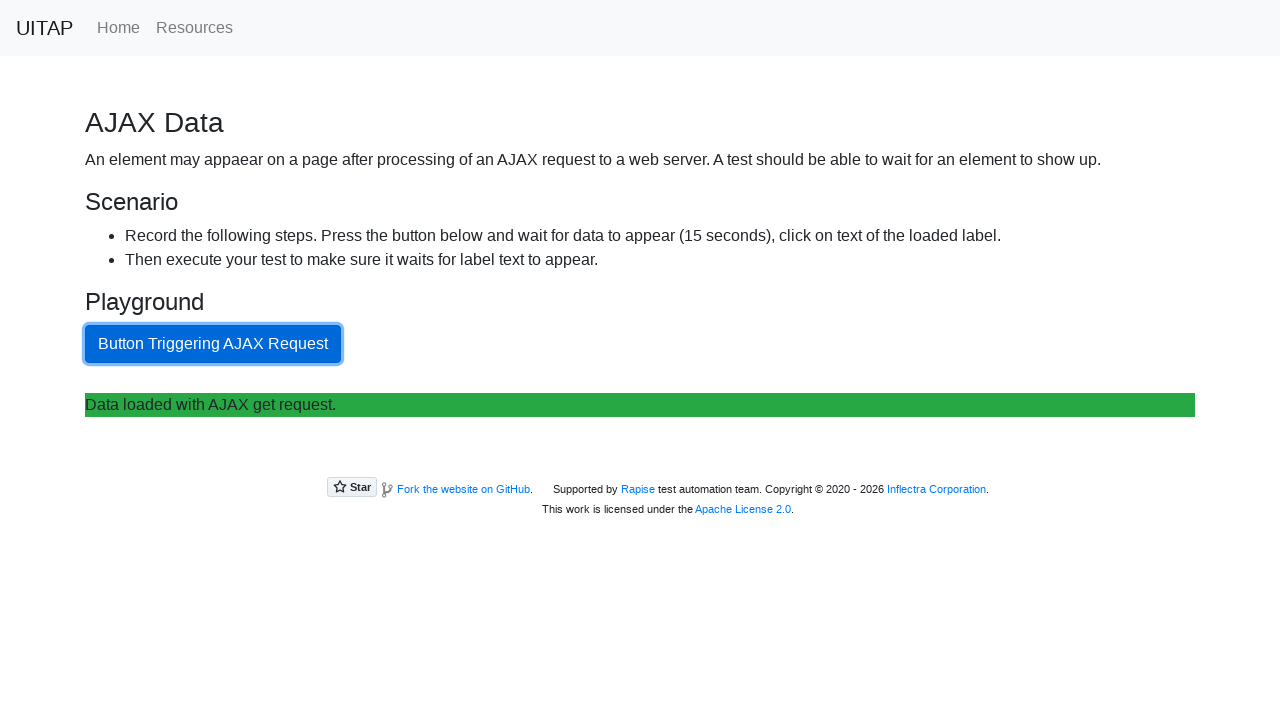